Navigates to Maven Repository website and retrieves the page title

Starting URL: https://mvnrepository.com/

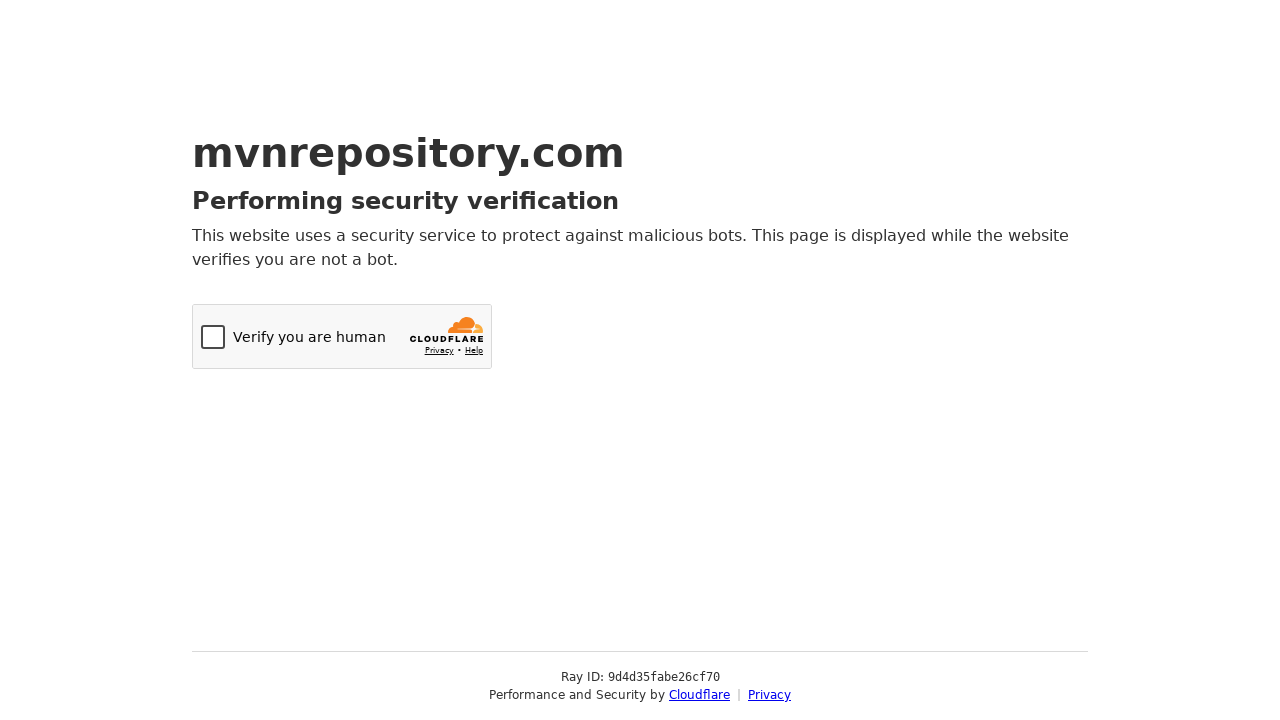

Navigated to Maven Repository website
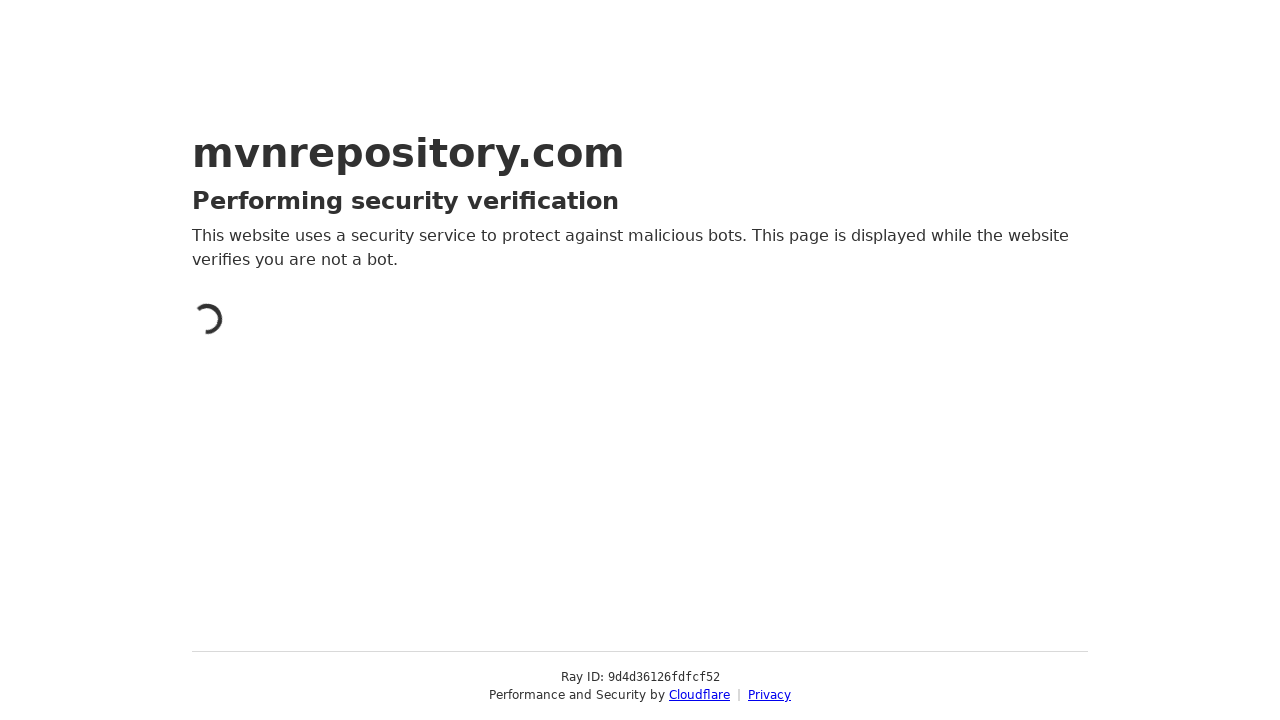

Retrieved page title: Just a moment...
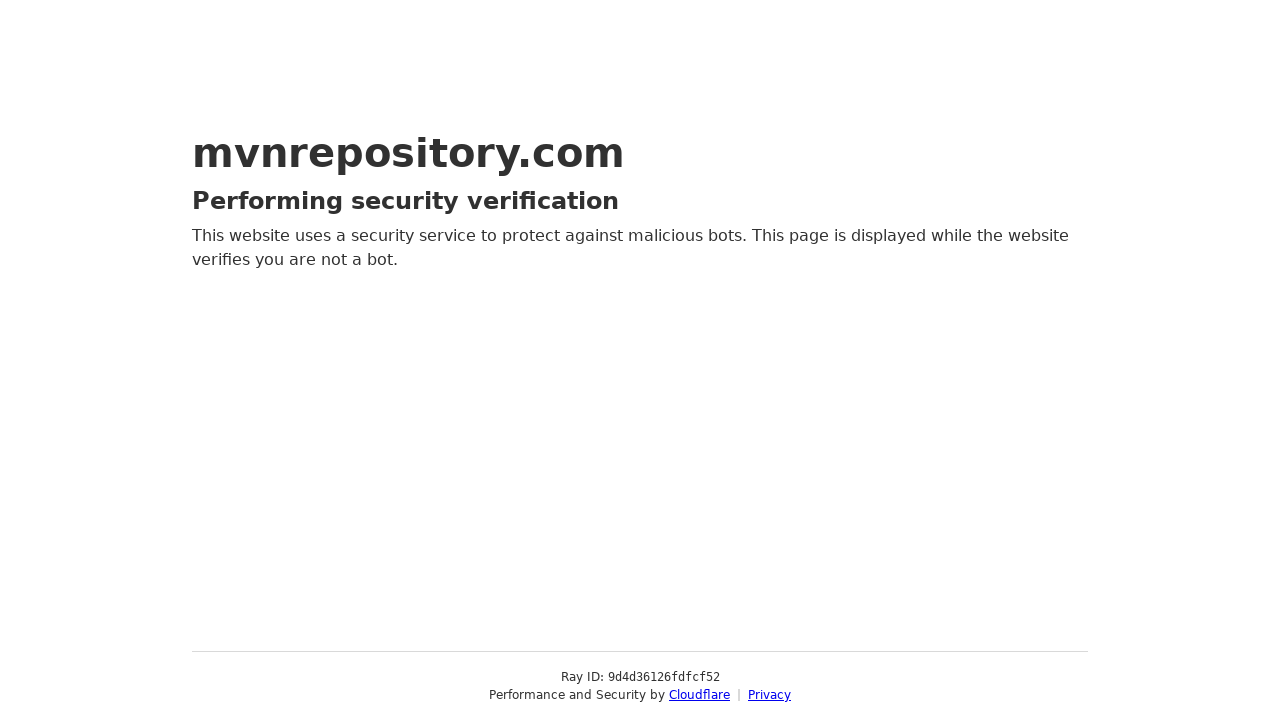

Printed page title to console
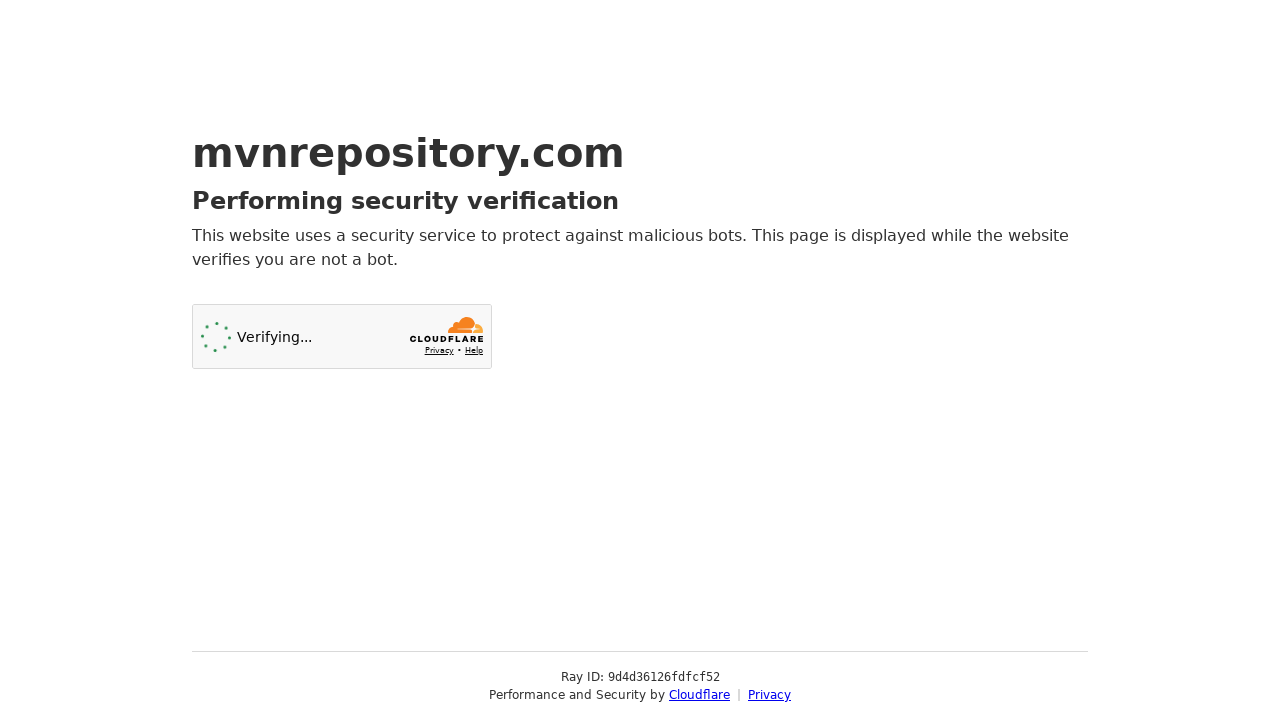

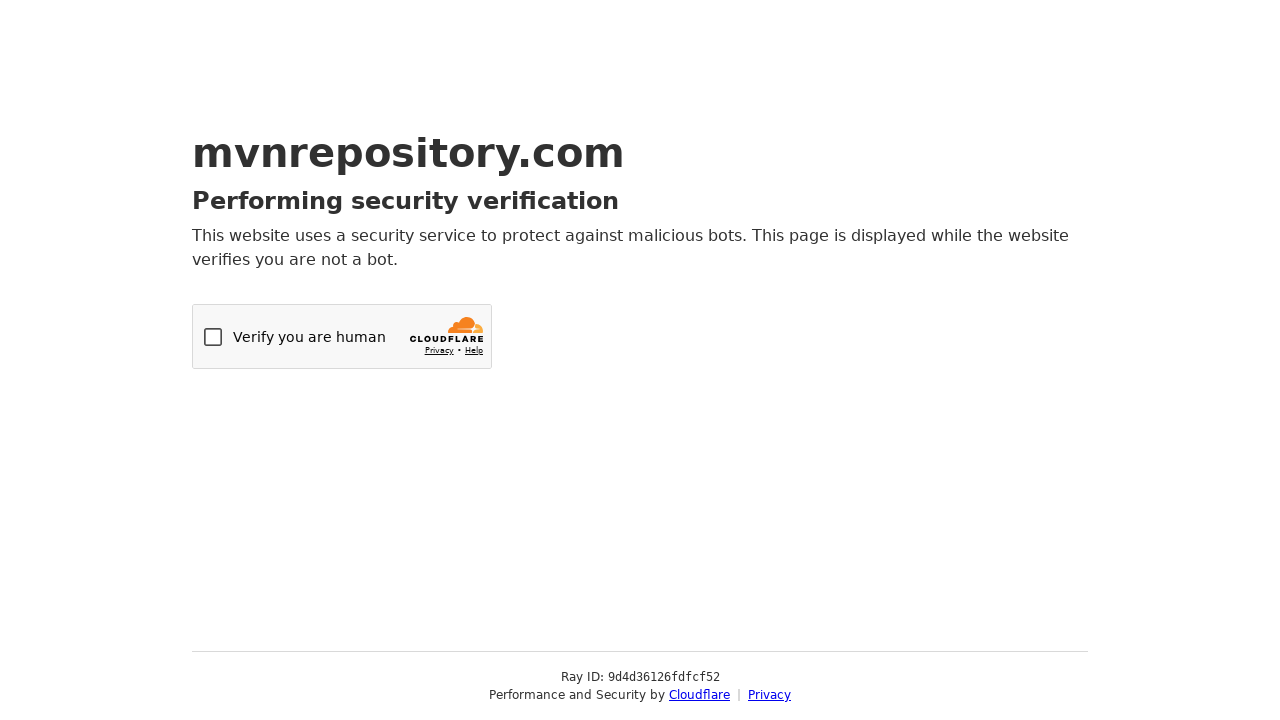